Navigates to a Selenium course content page and clicks on an expandable section (likely "Core Java" based on the variable name) to expand or collapse it.

Starting URL: http://greenstech.in/selenium-course-content.html

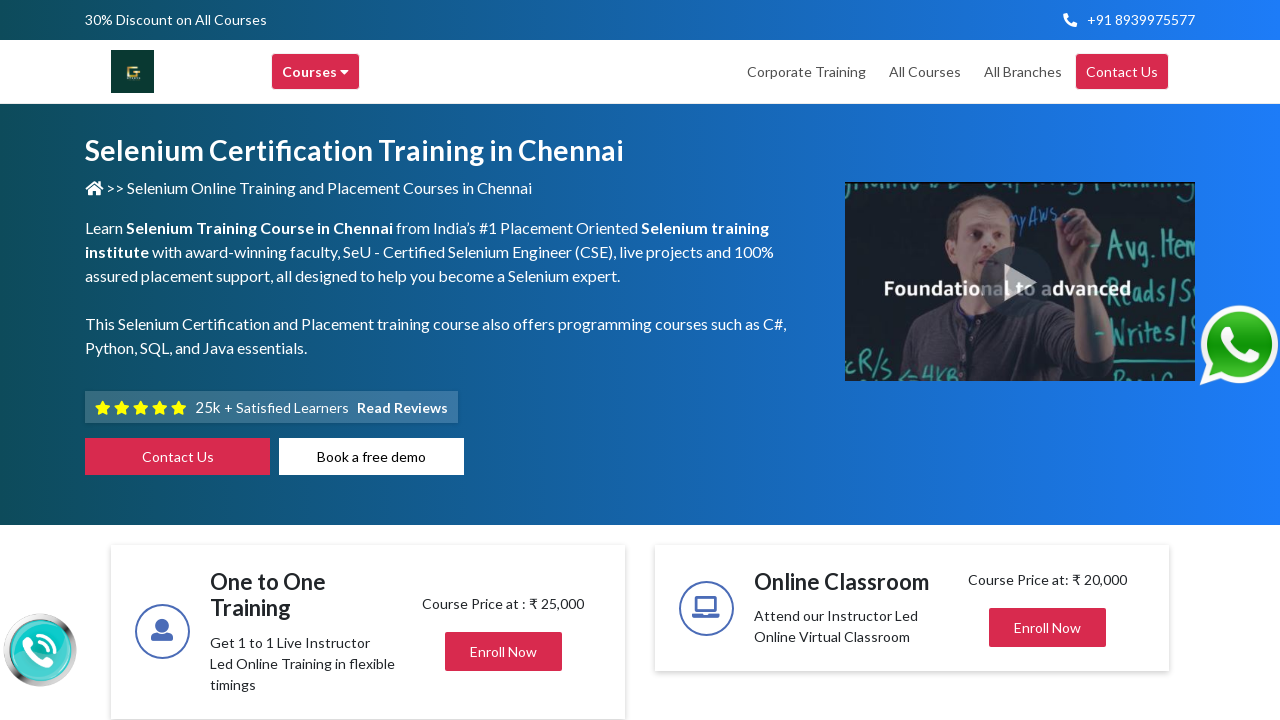

Waited for accordion section headers to load
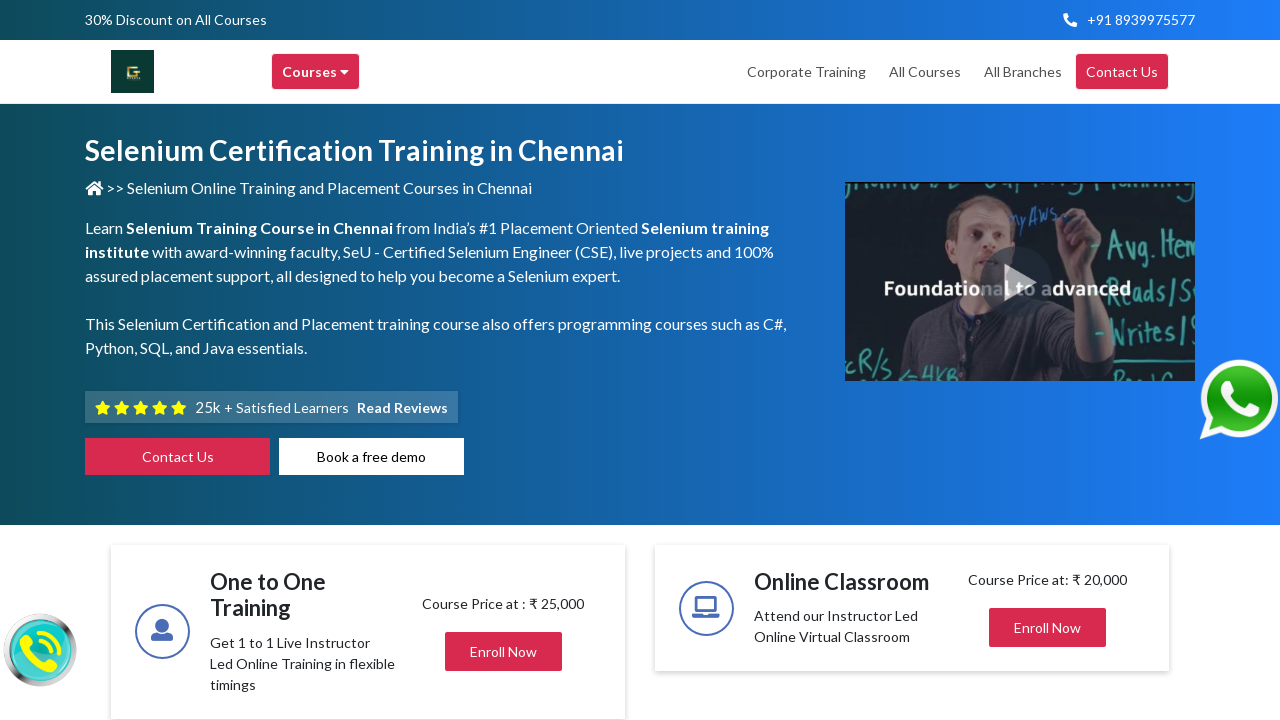

Clicked on Core Java expandable section at (1031, 360) on (//h2[@class='mb-0'])[4]
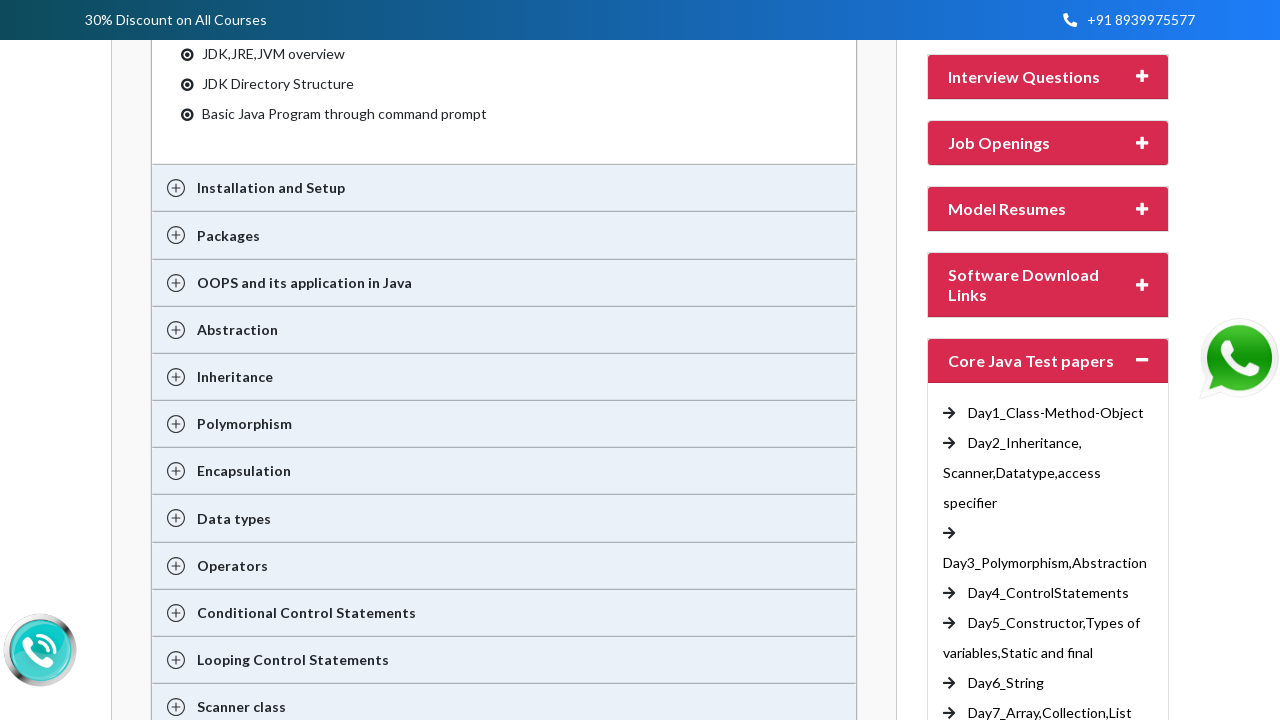

Waited for section to expand
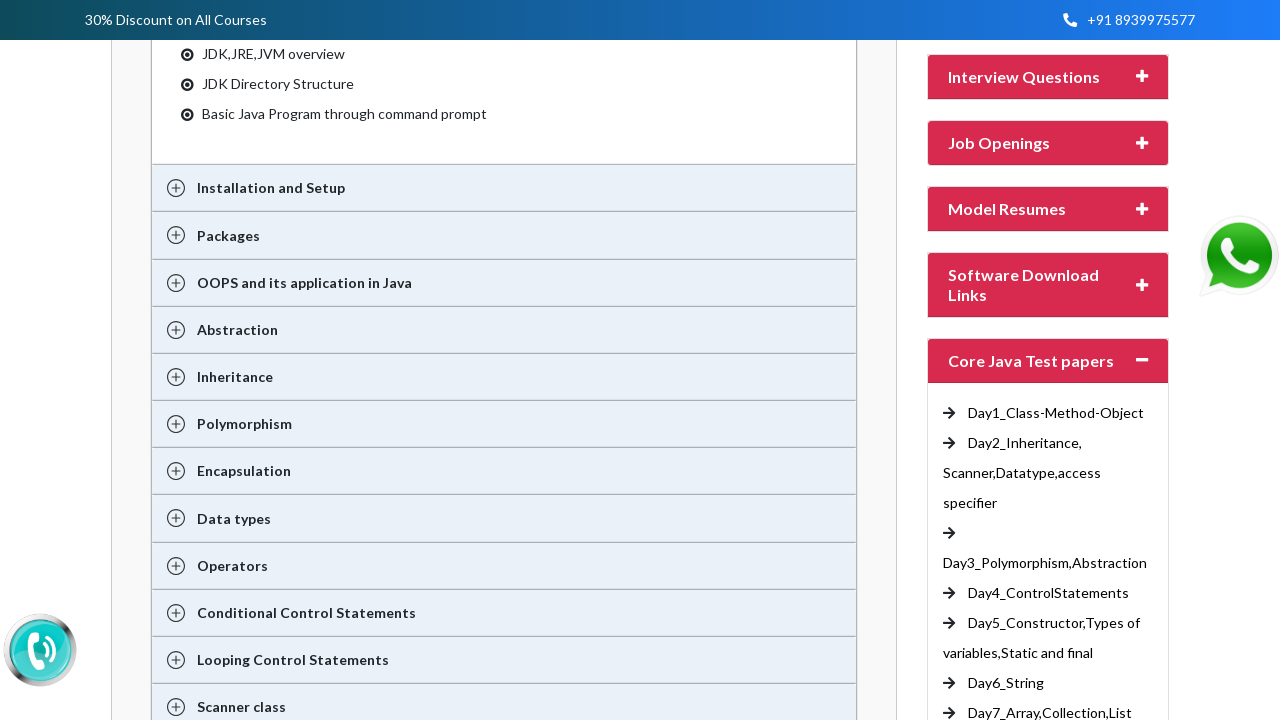

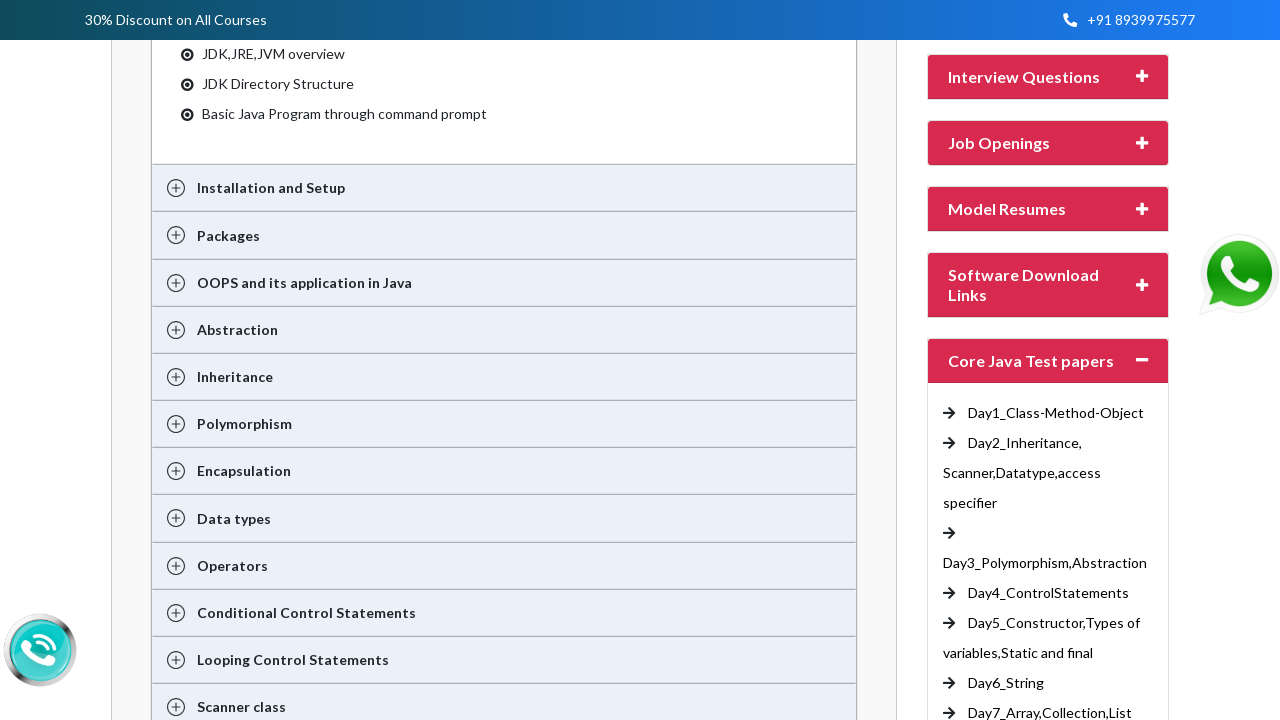